Tests navigation to "Top Deals" page in a new window, clicks on sort icon, and paginates through a table to find an item containing "Rice"

Starting URL: https://rahulshettyacademy.com/seleniumPractise/#/

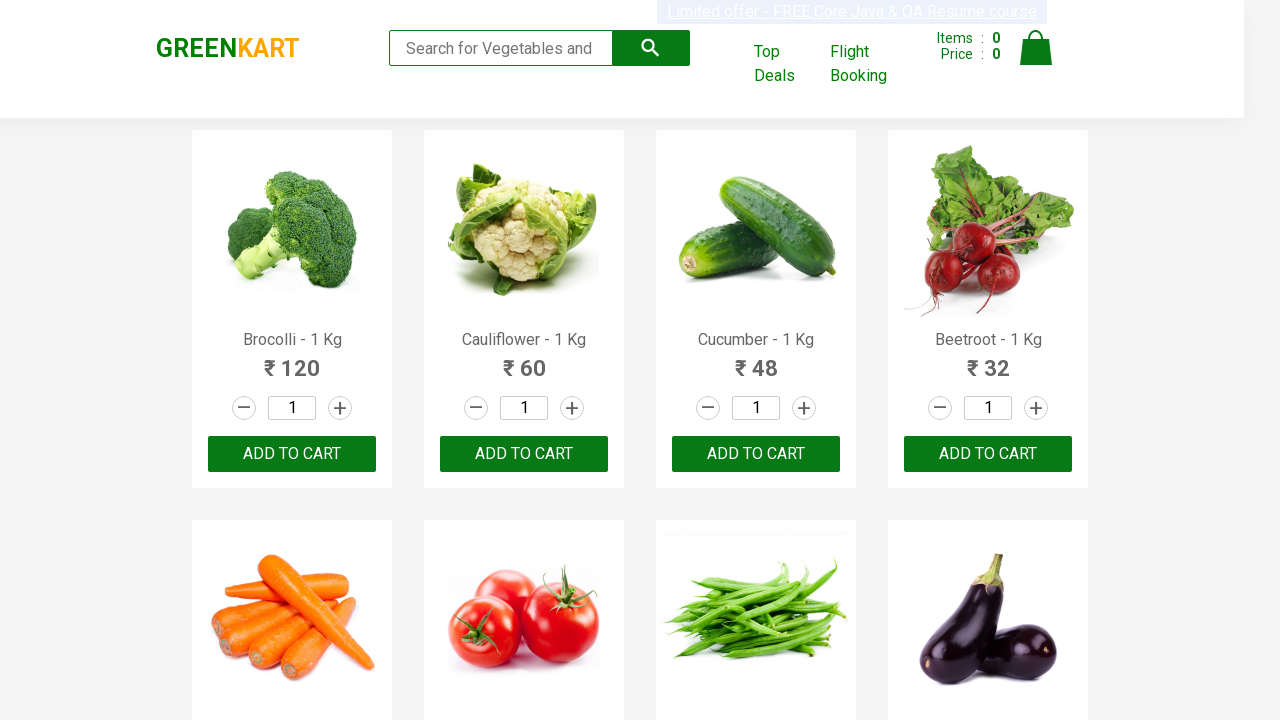

Clicked 'Top Deals' link to open new window at (787, 64) on text=Top Deals
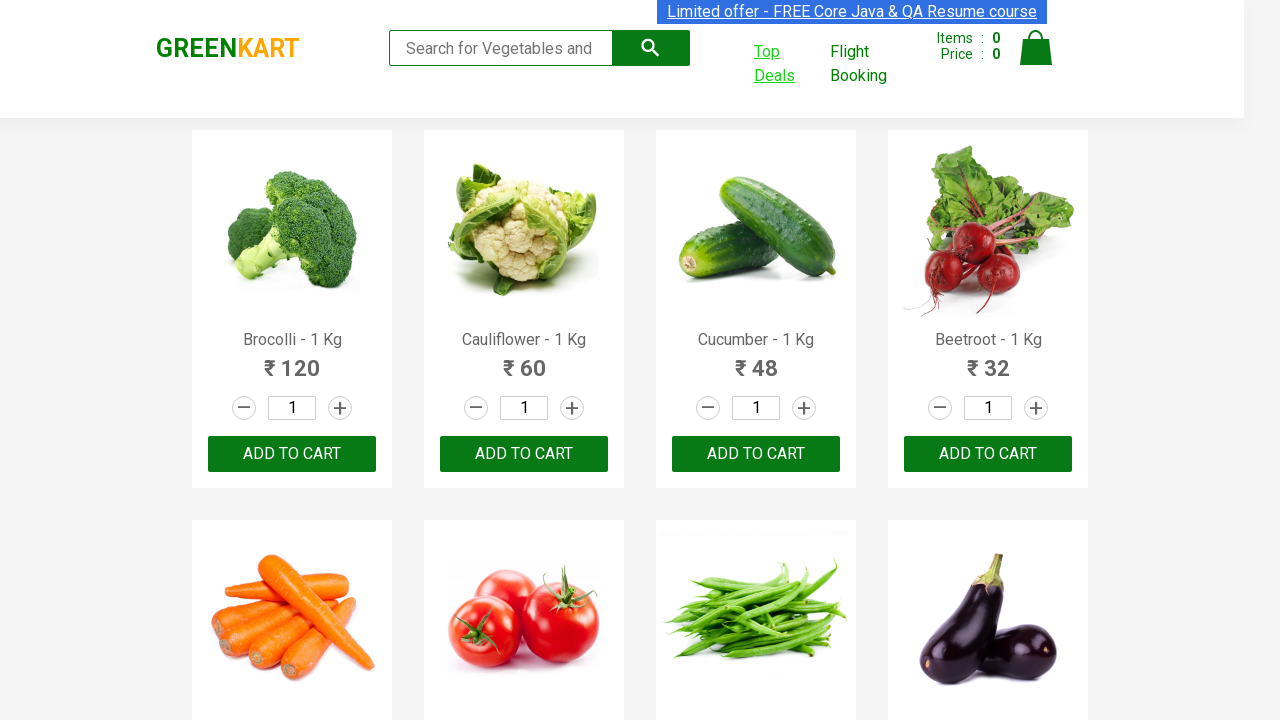

New window loaded and ready
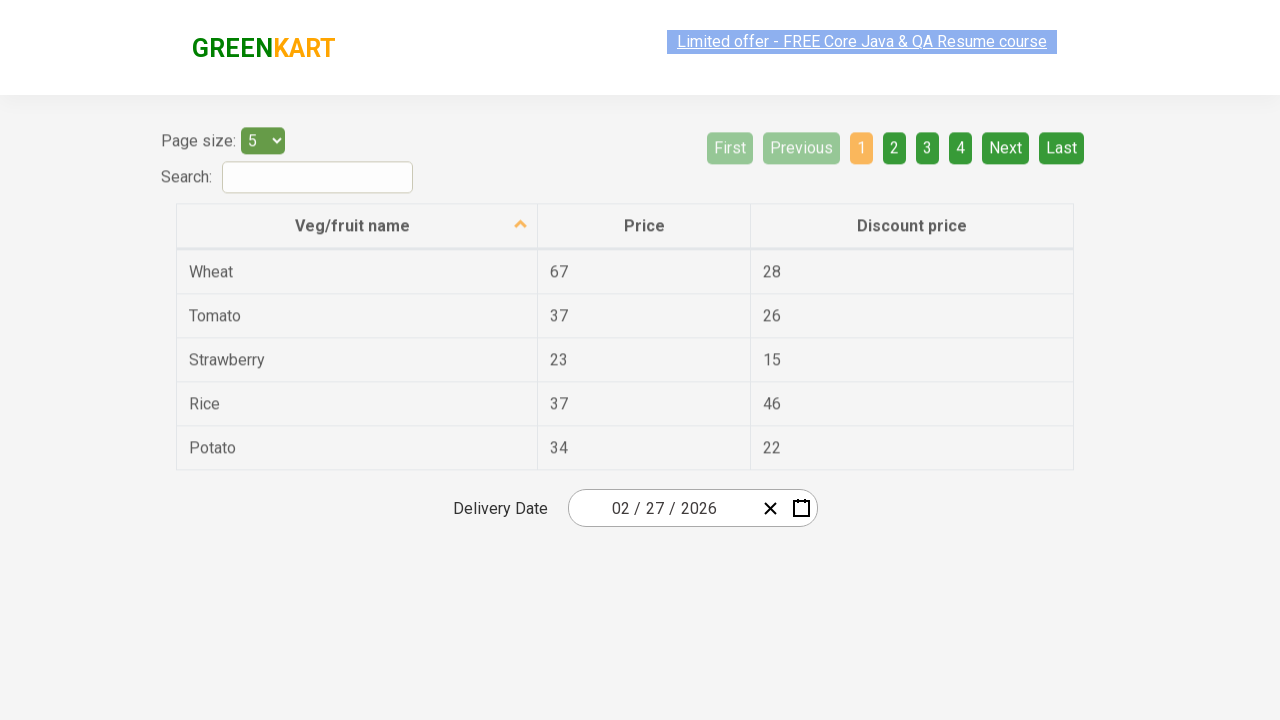

Clicked sort descending icon at (521, 212) on span.sort-icon.sort-descending
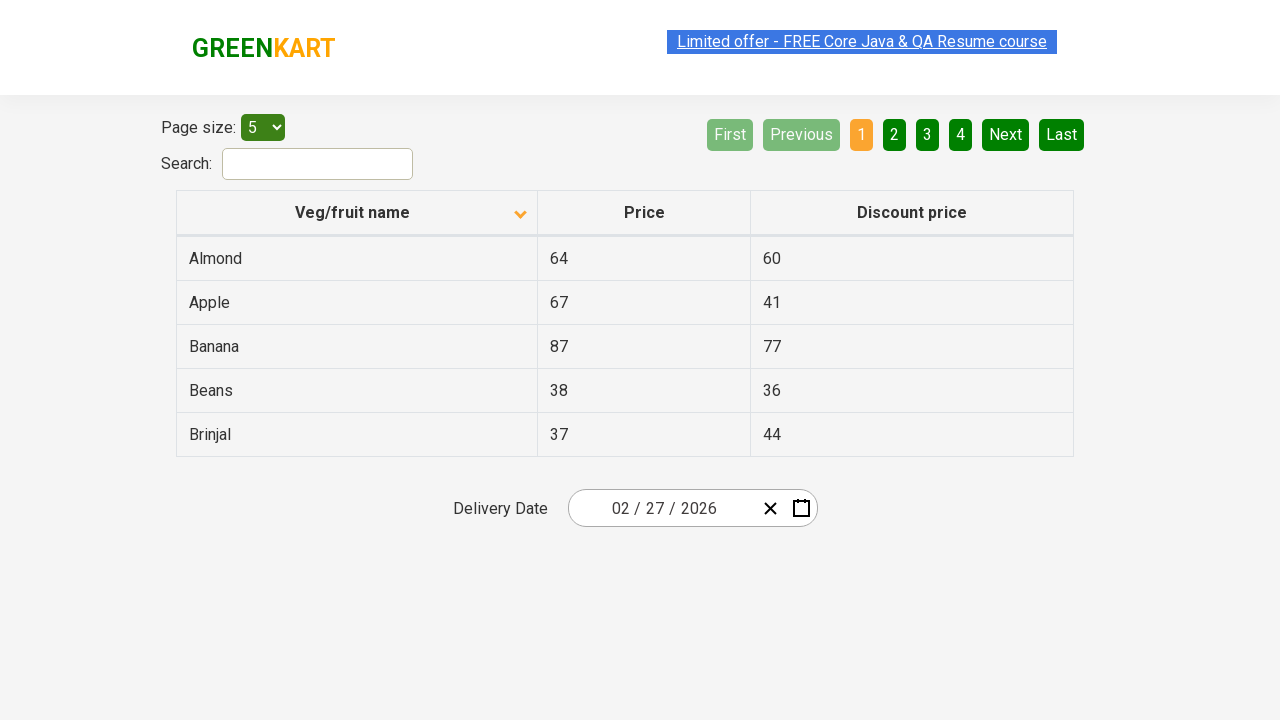

Table loaded on page 1
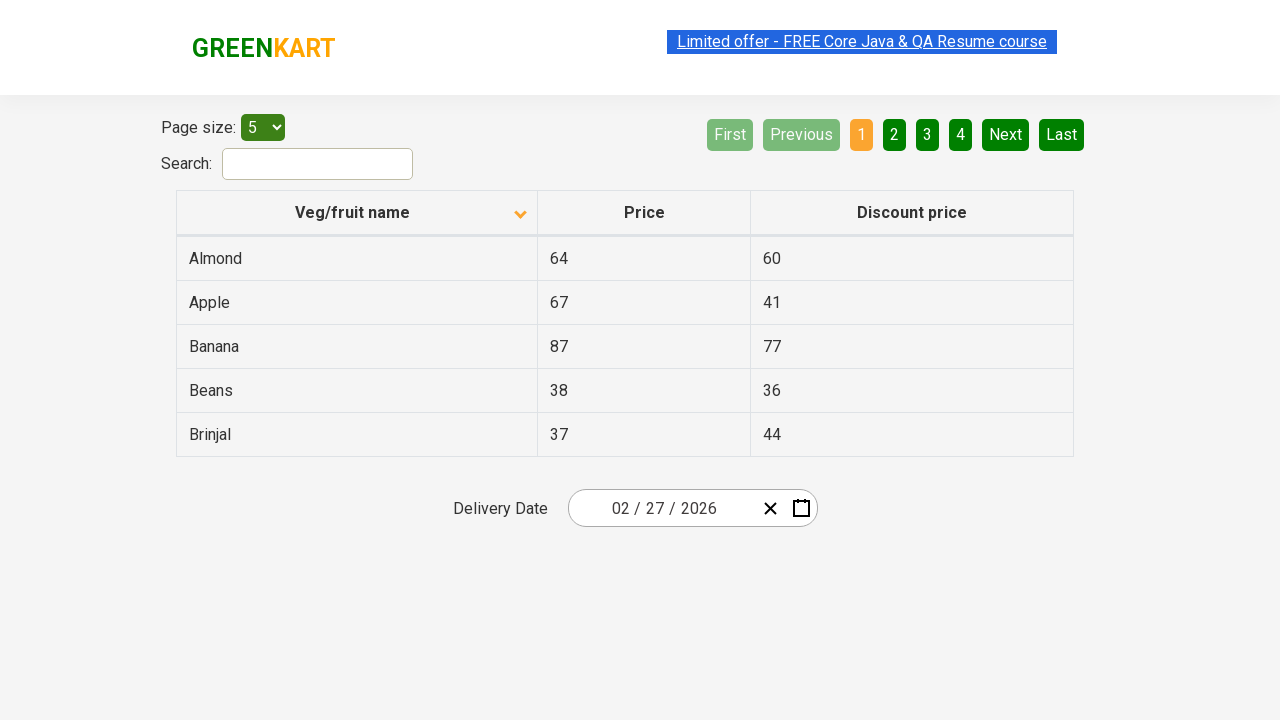

Retrieved vegetable names from current page: ['Almond', 'Apple', 'Banana', 'Beans', 'Brinjal']
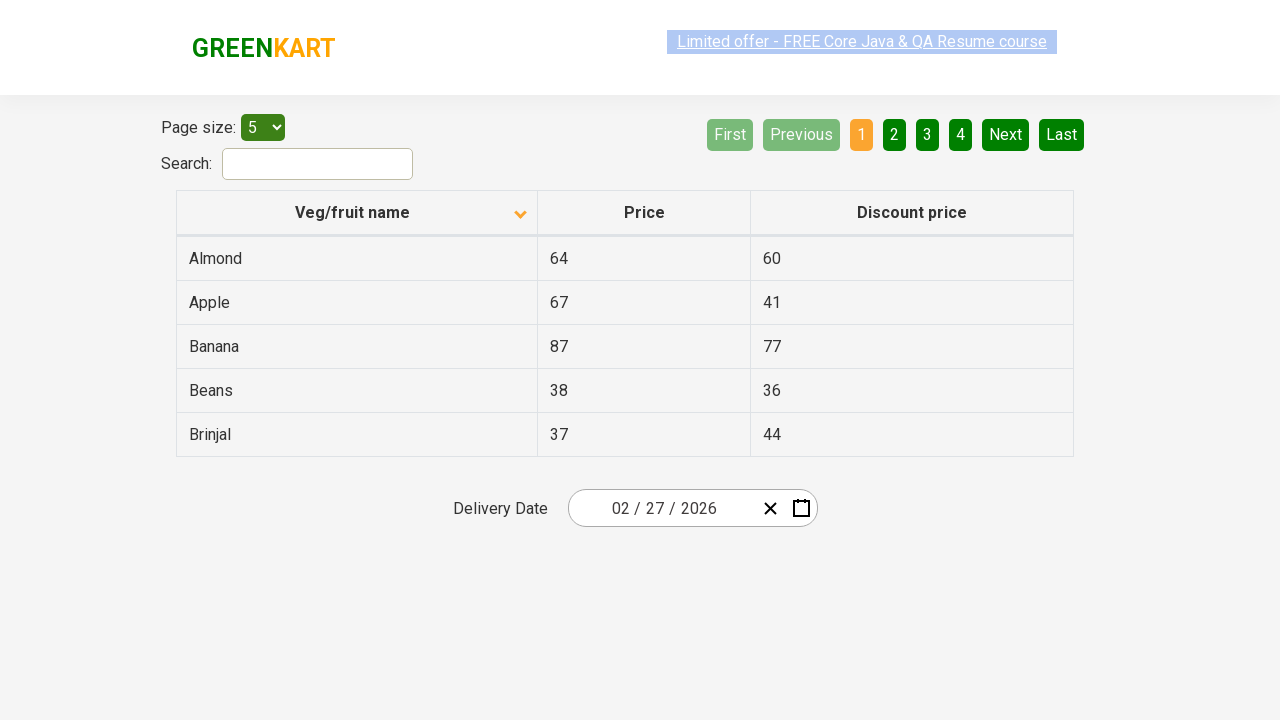

Clicked Next button to navigate to next page at (1006, 134) on a[aria-label='Next']
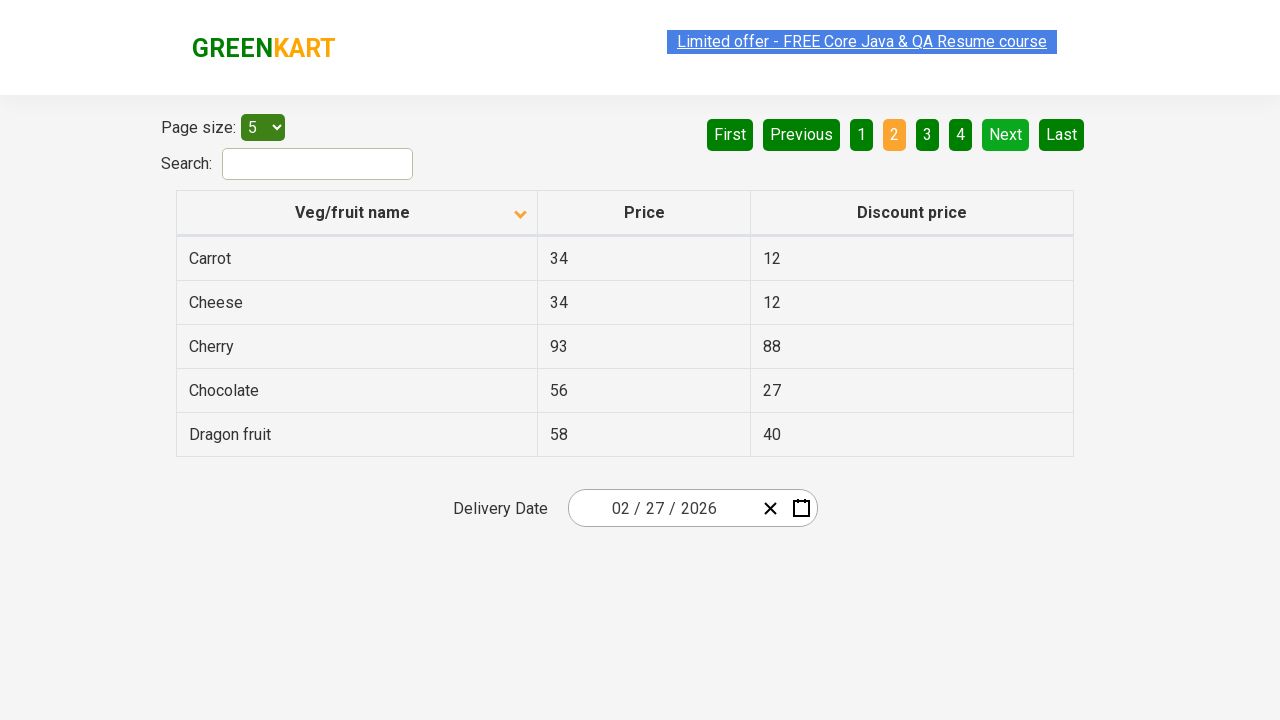

Waited for page transition
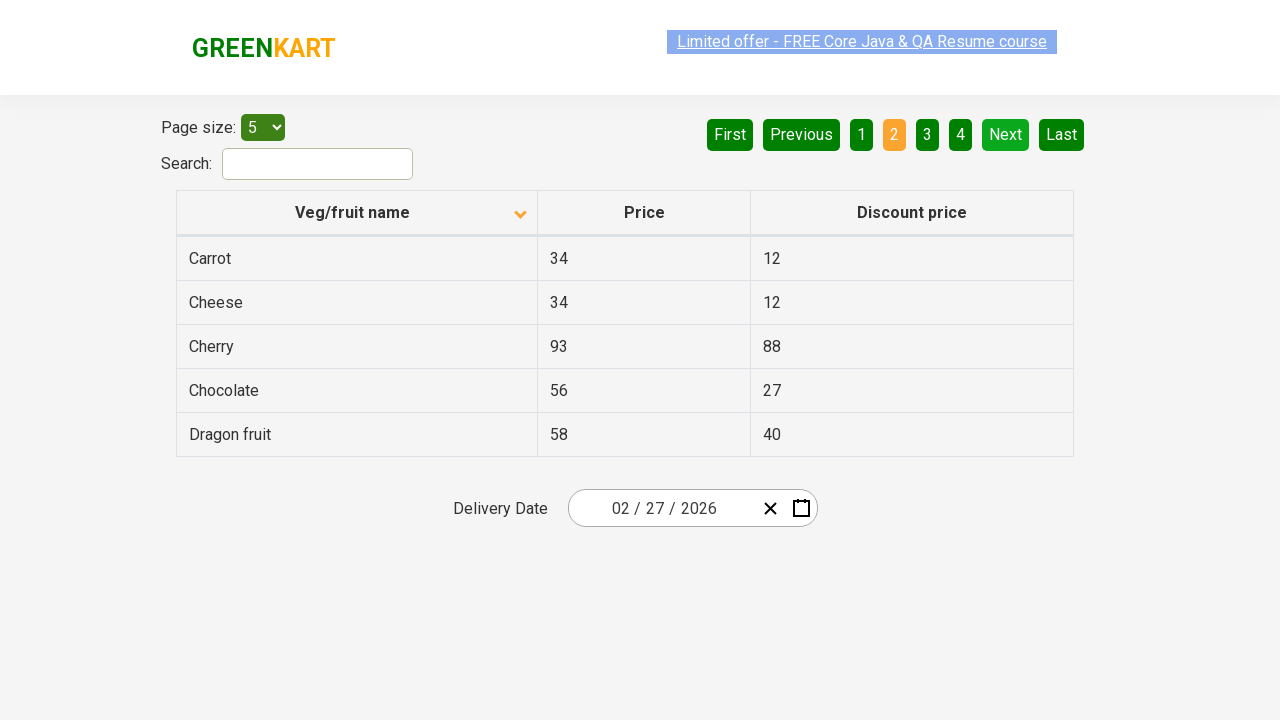

Table loaded on page 2
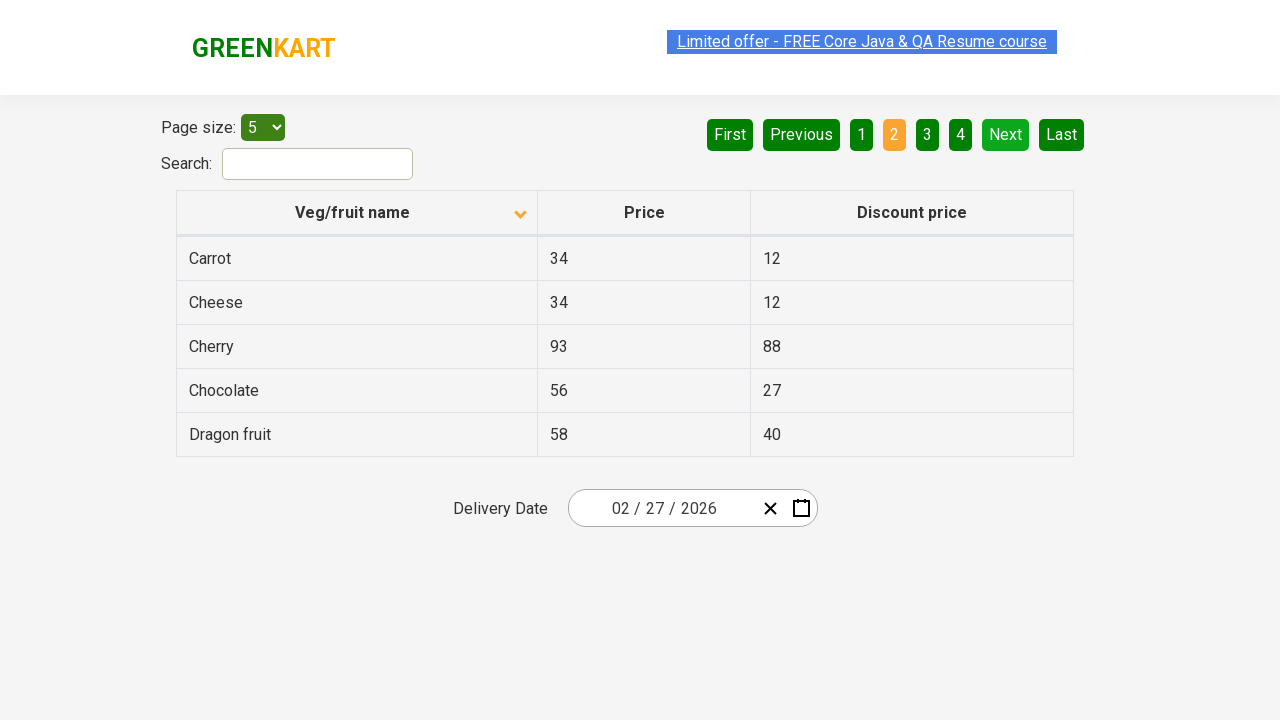

Retrieved vegetable names from current page: ['Carrot', 'Cheese', 'Cherry', 'Chocolate', 'Dragon fruit']
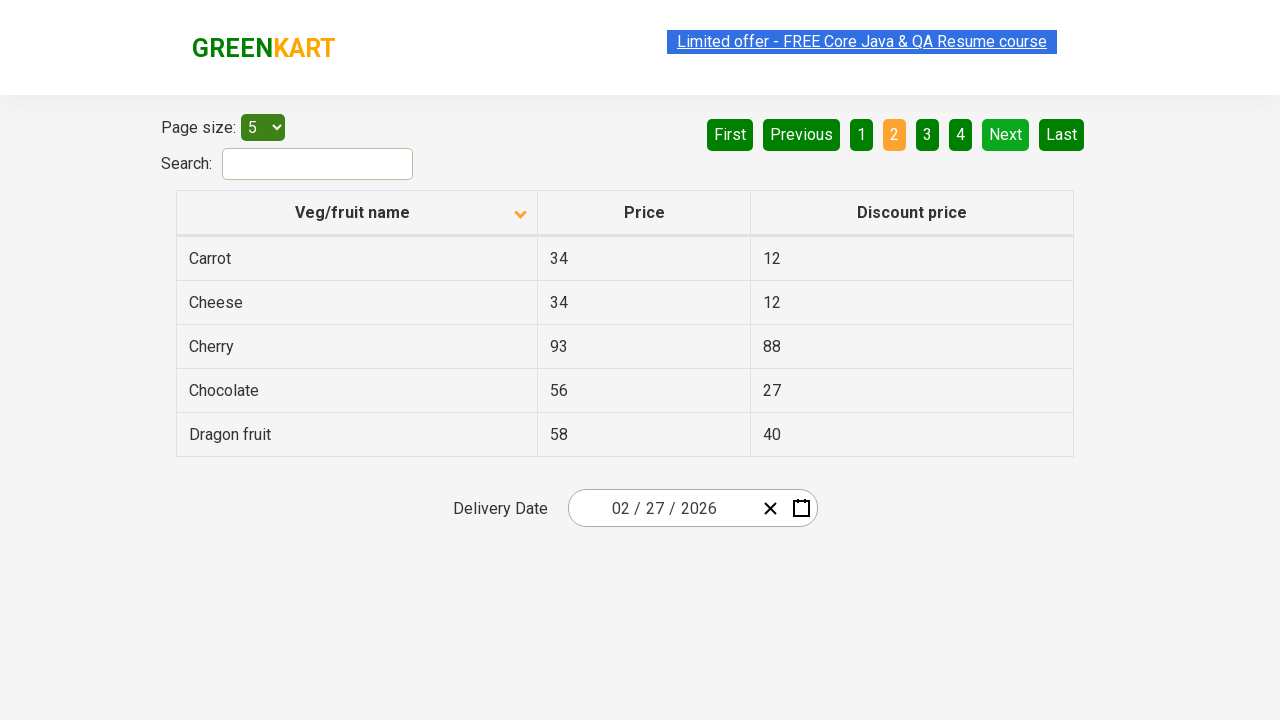

Clicked Next button to navigate to next page at (1006, 134) on a[aria-label='Next']
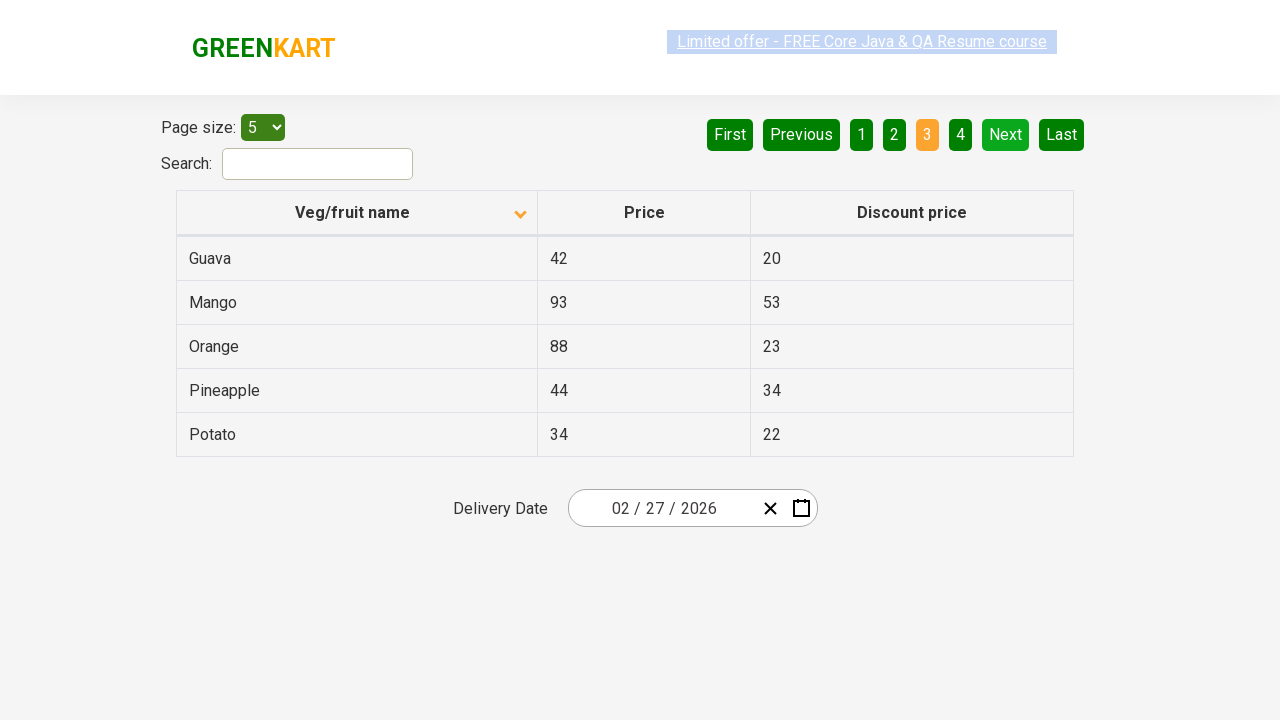

Waited for page transition
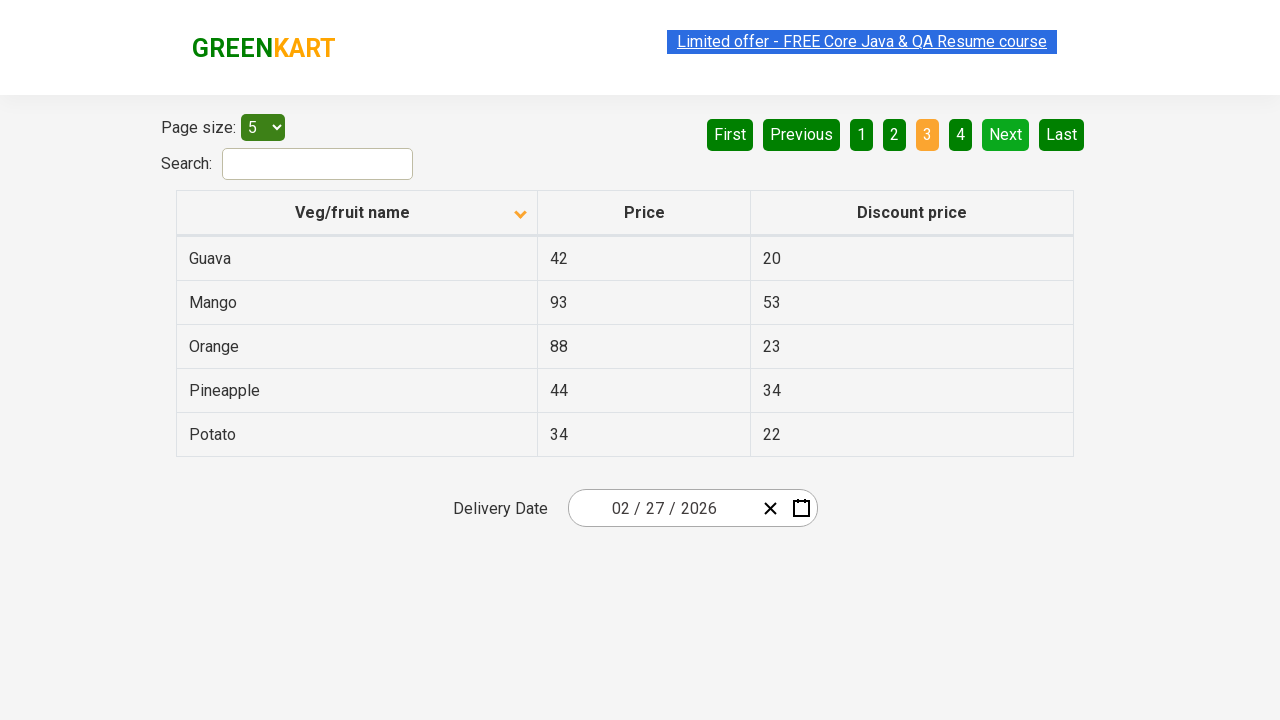

Table loaded on page 3
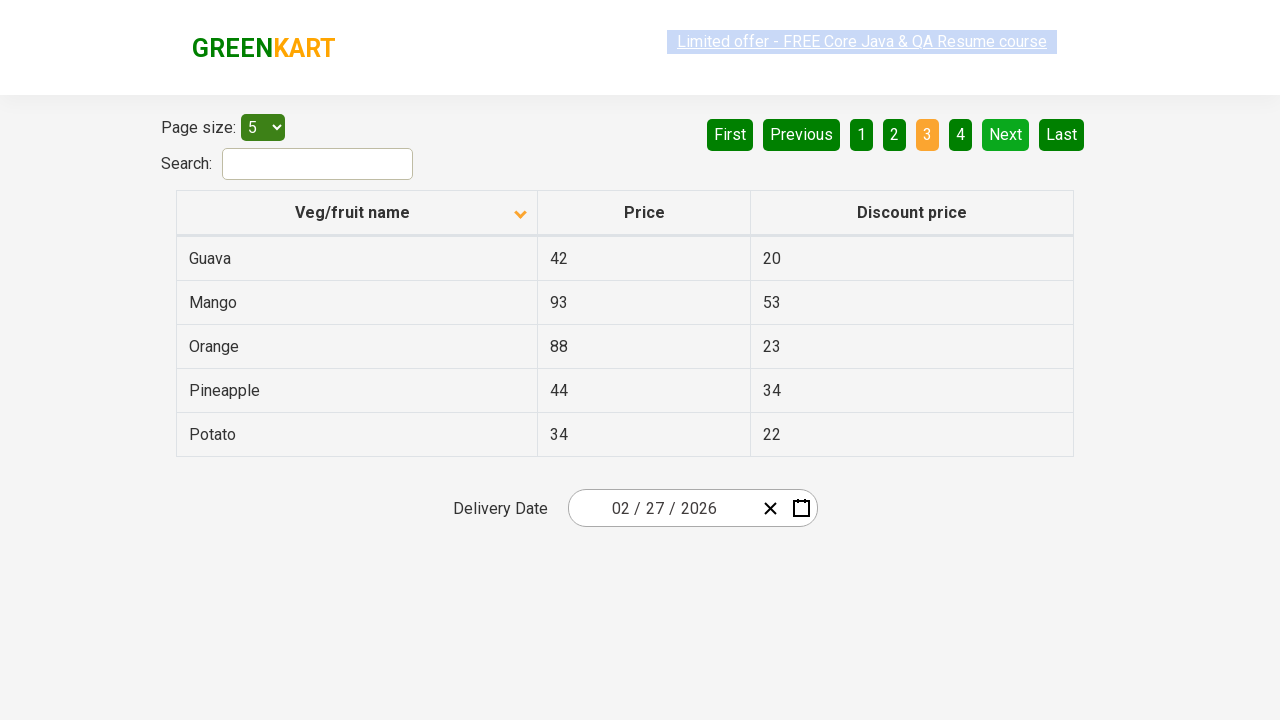

Retrieved vegetable names from current page: ['Guava', 'Mango', 'Orange', 'Pineapple', 'Potato']
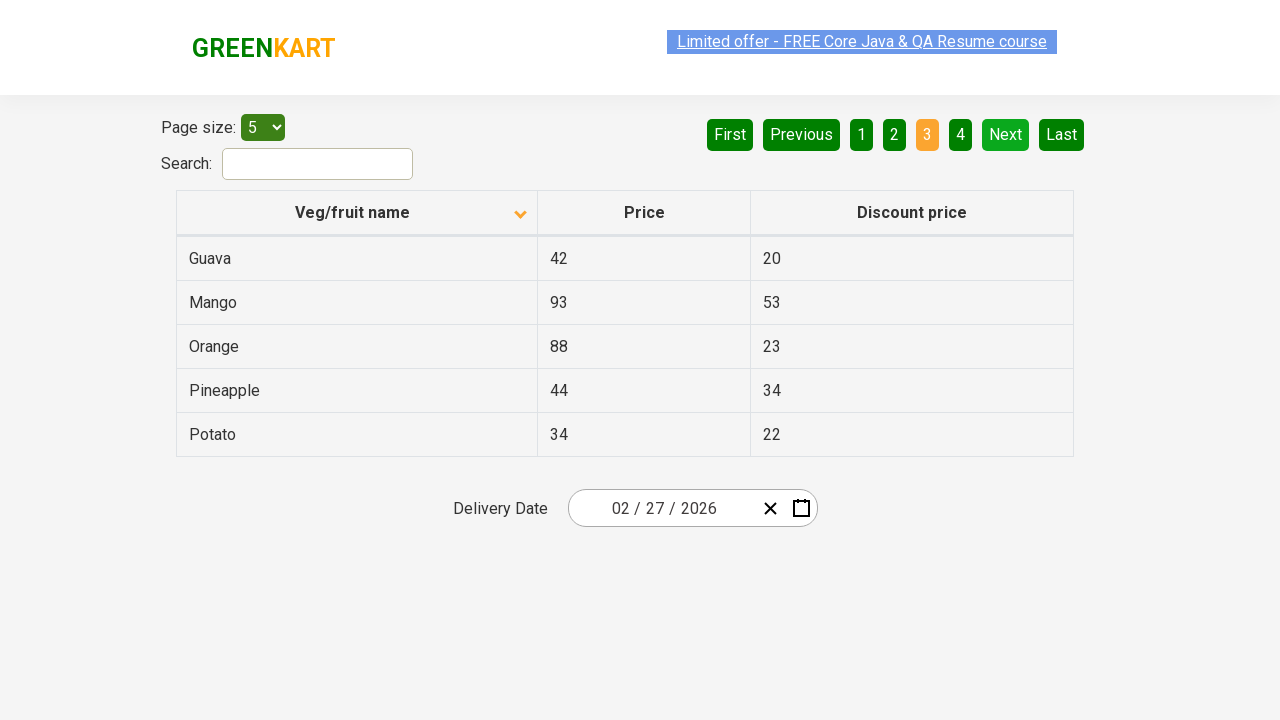

Clicked Next button to navigate to next page at (1006, 134) on a[aria-label='Next']
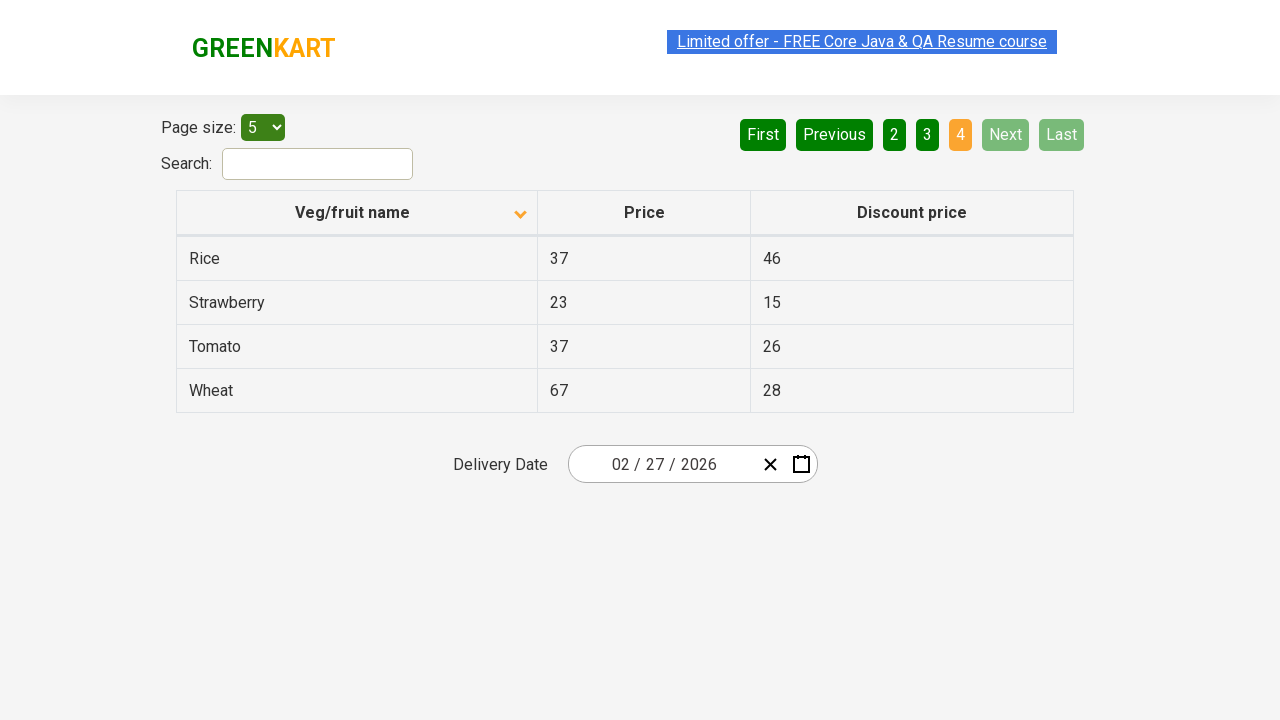

Waited for page transition
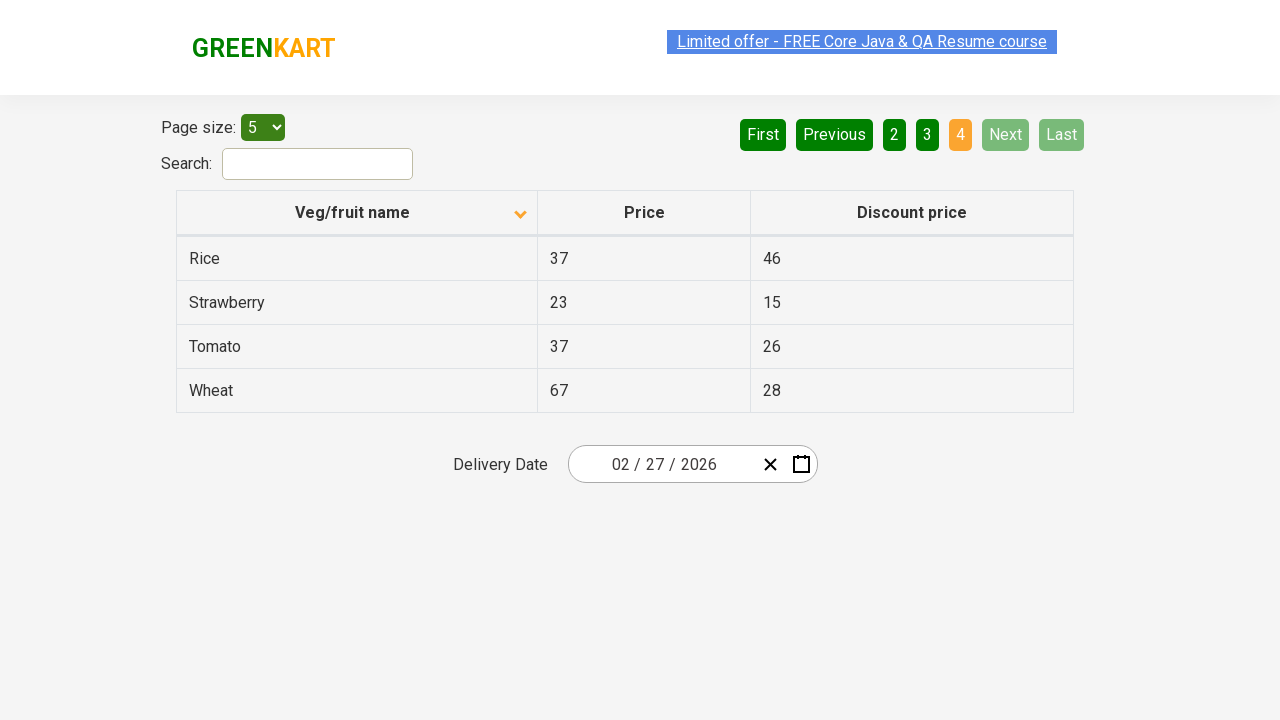

Table loaded on page 4
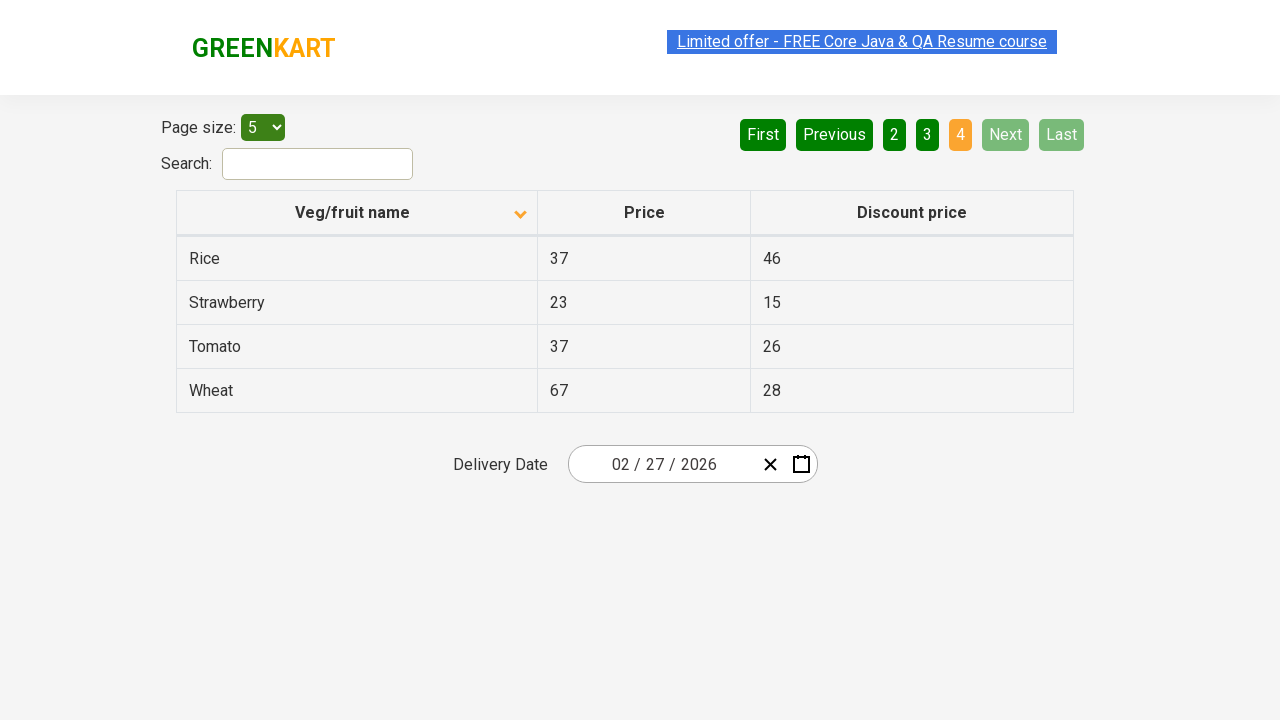

Retrieved vegetable names from current page: ['Rice', 'Strawberry', 'Tomato', 'Wheat']
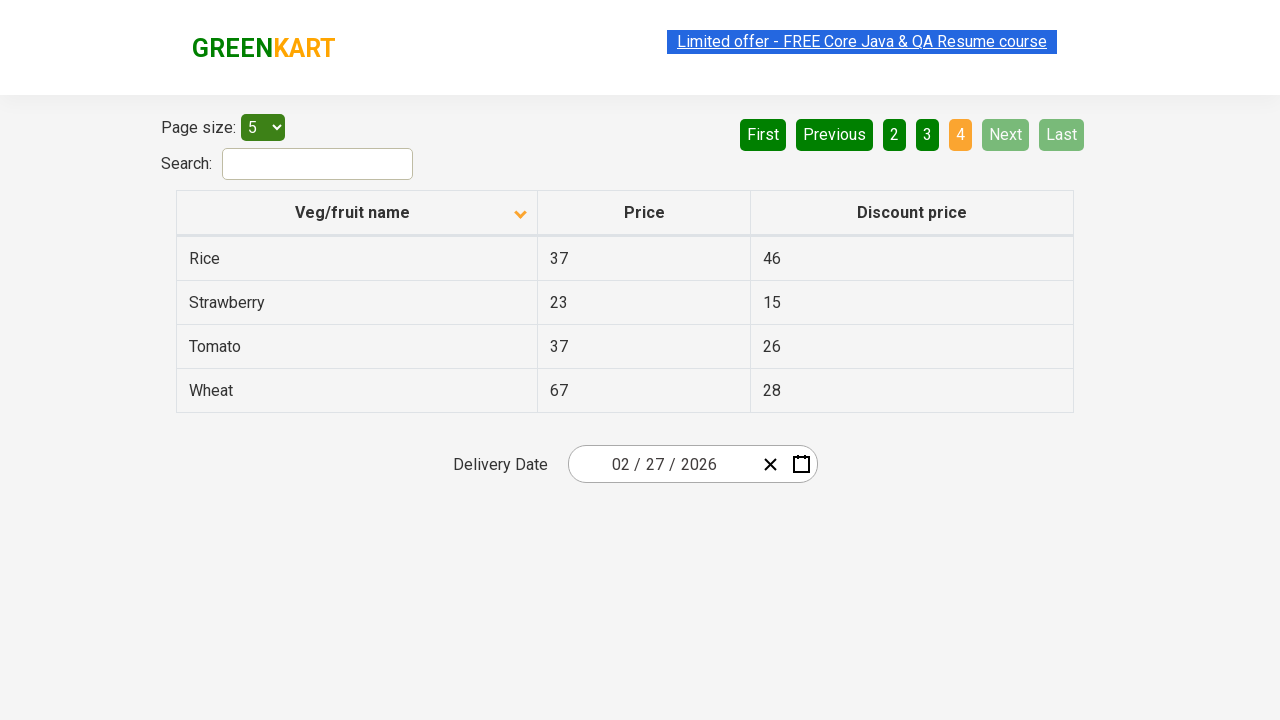

Successfully found 'Rice' in the table
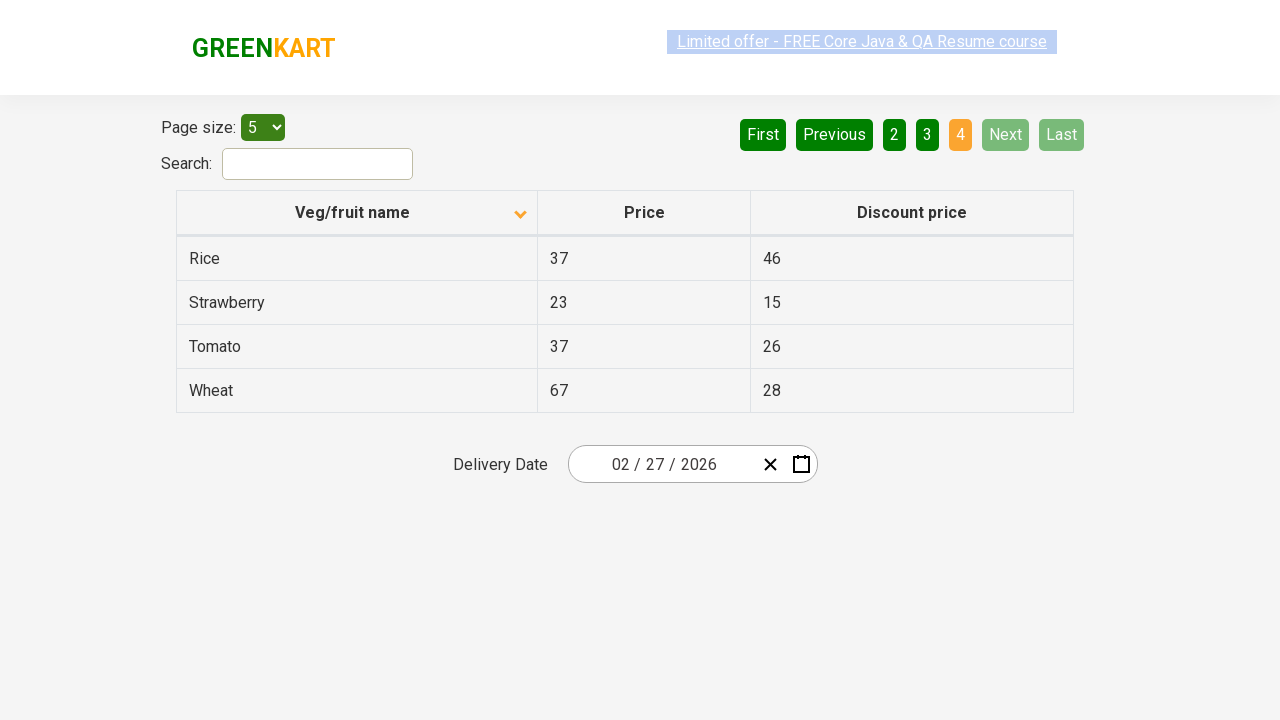

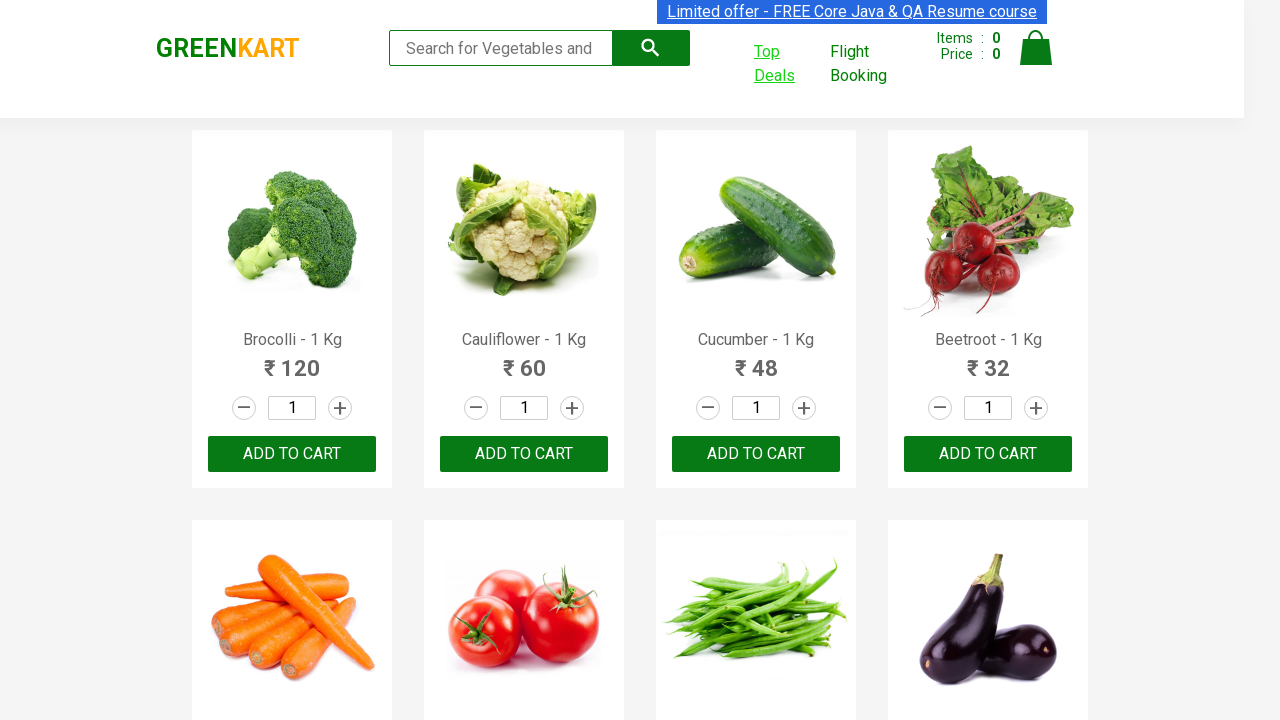